Tests closing all windows except the primary window by opening multiple windows and then closing them

Starting URL: https://www.leafground.com/dashboard.xhtml

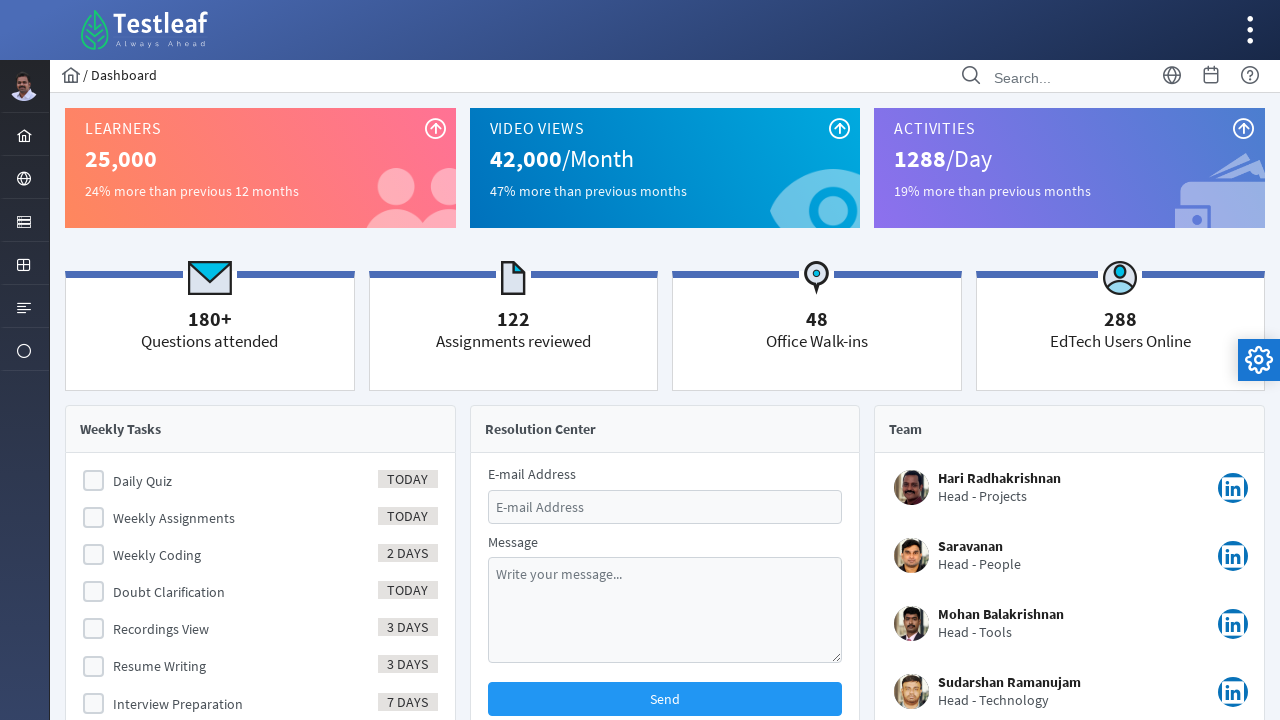

Clicked browser icon at (24, 178) on xpath=//span[contains(text(), 'Browser')]/..
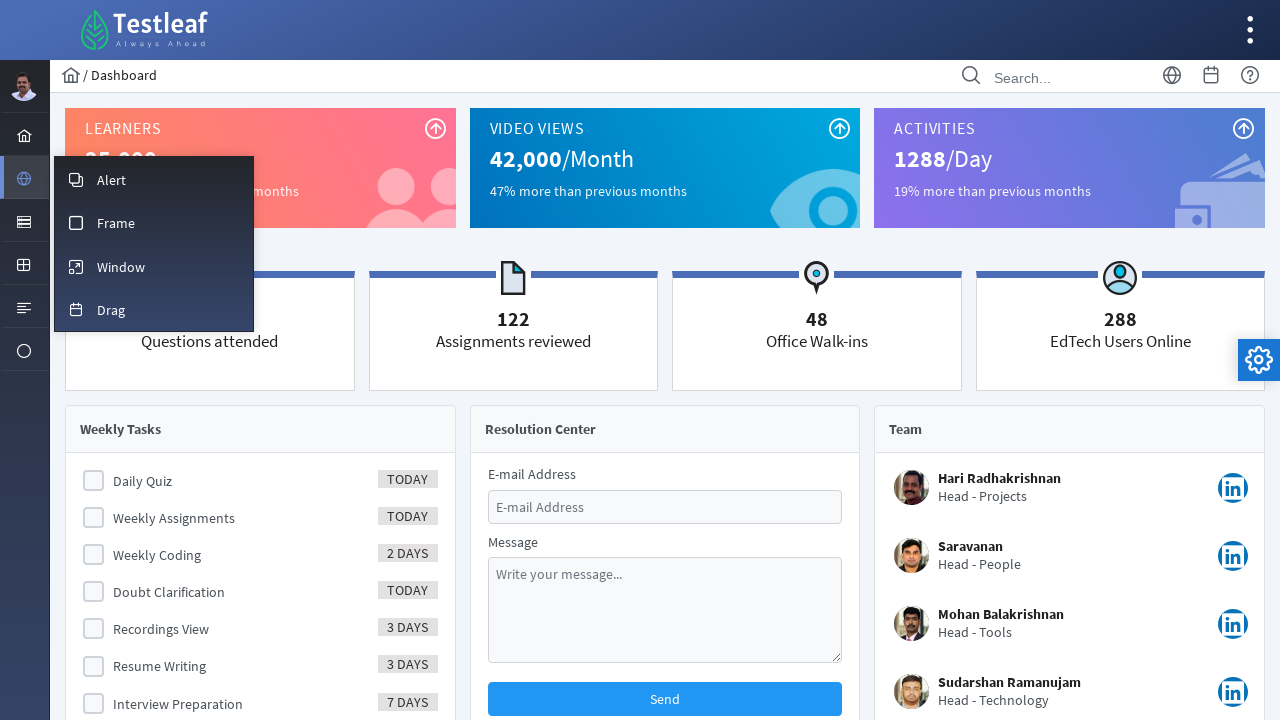

Clicked window icon at (154, 266) on xpath=//span[starts-with(text(), 'Win')]/..
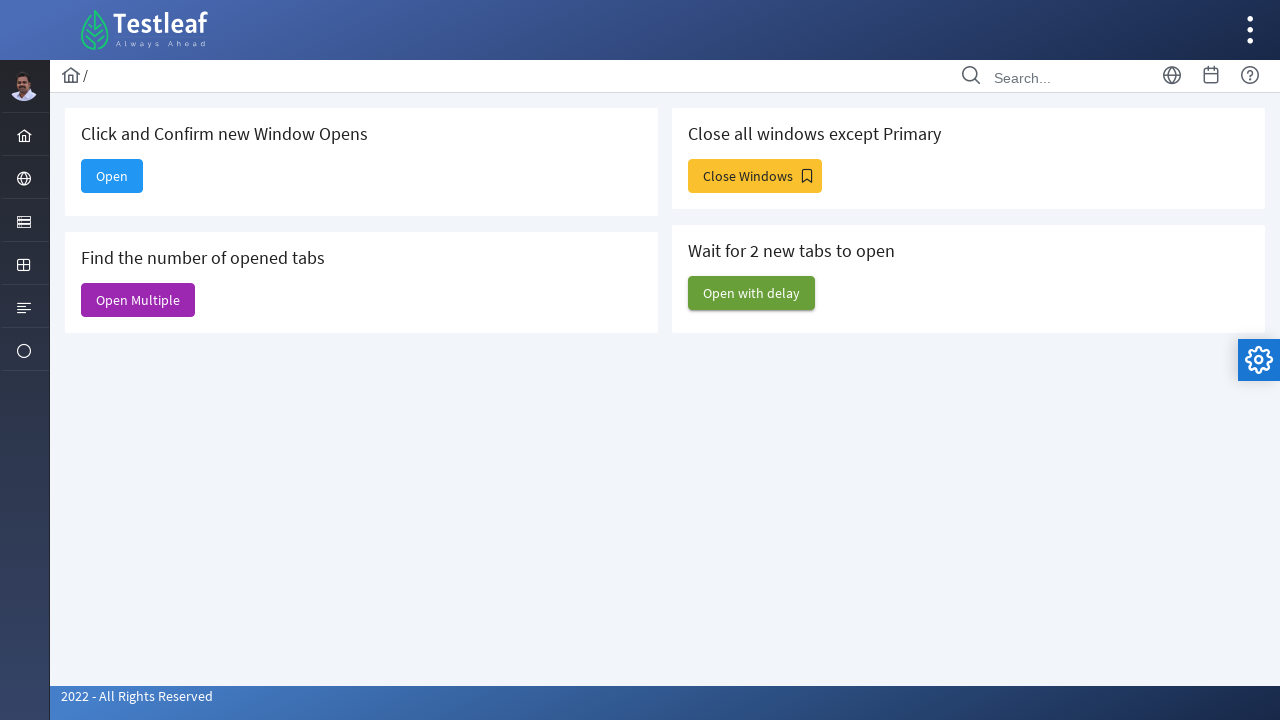

Clicked close all windows button at (755, 176) on xpath=//span[contains(text(),'Close')]
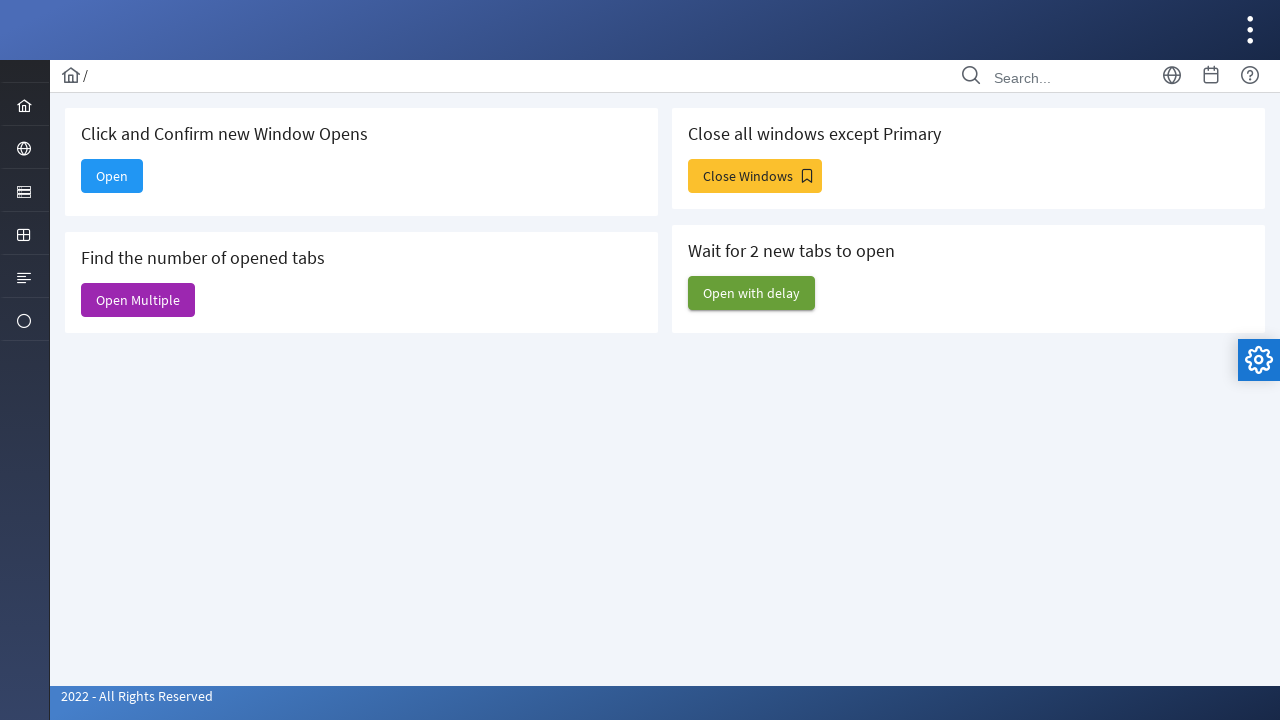

Closed non-primary window
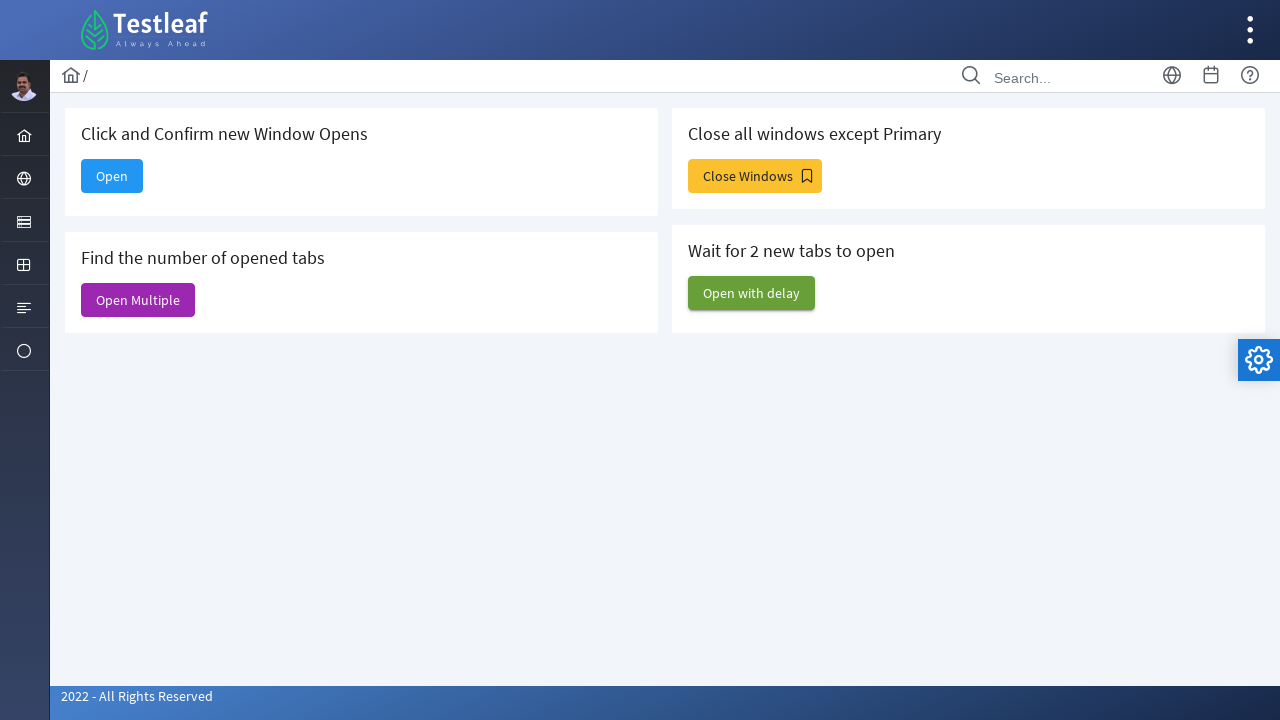

Closed non-primary window
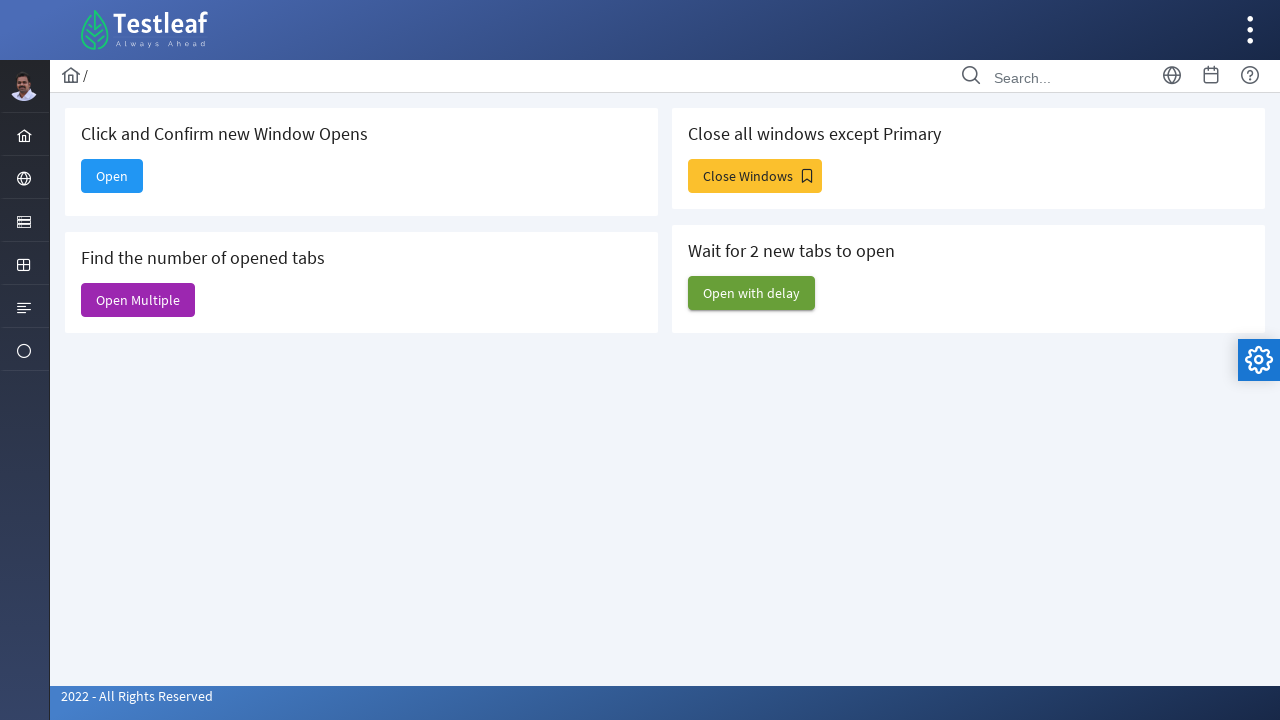

Closed non-primary window
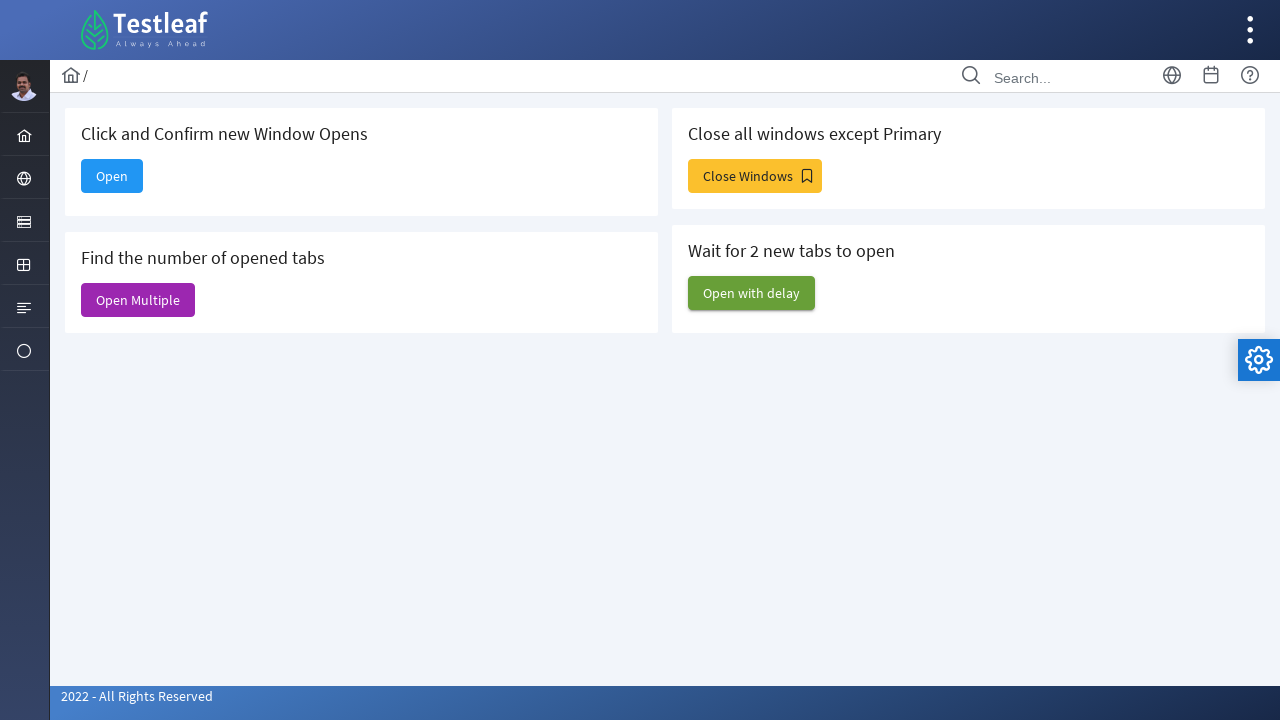

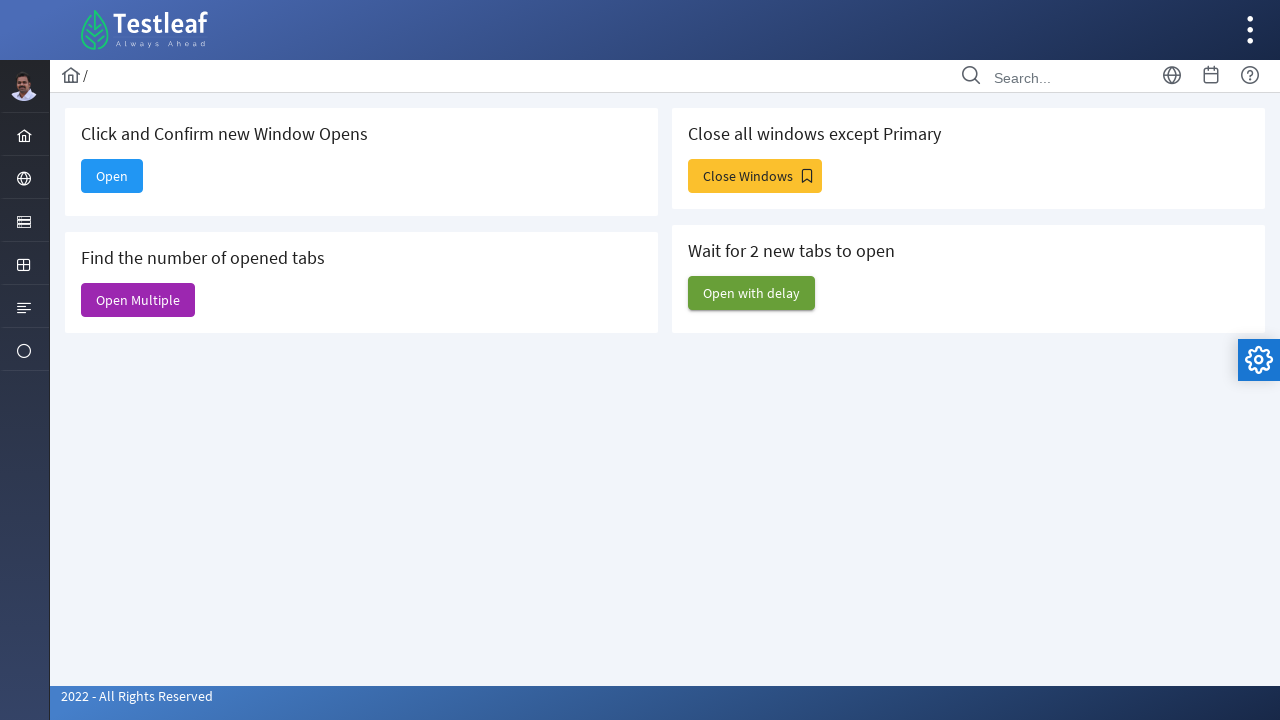